Tests phone number validation in Registration form with auto-formatting for Belarus (+375) country code

Starting URL: https://b2c.passport.rt.ru

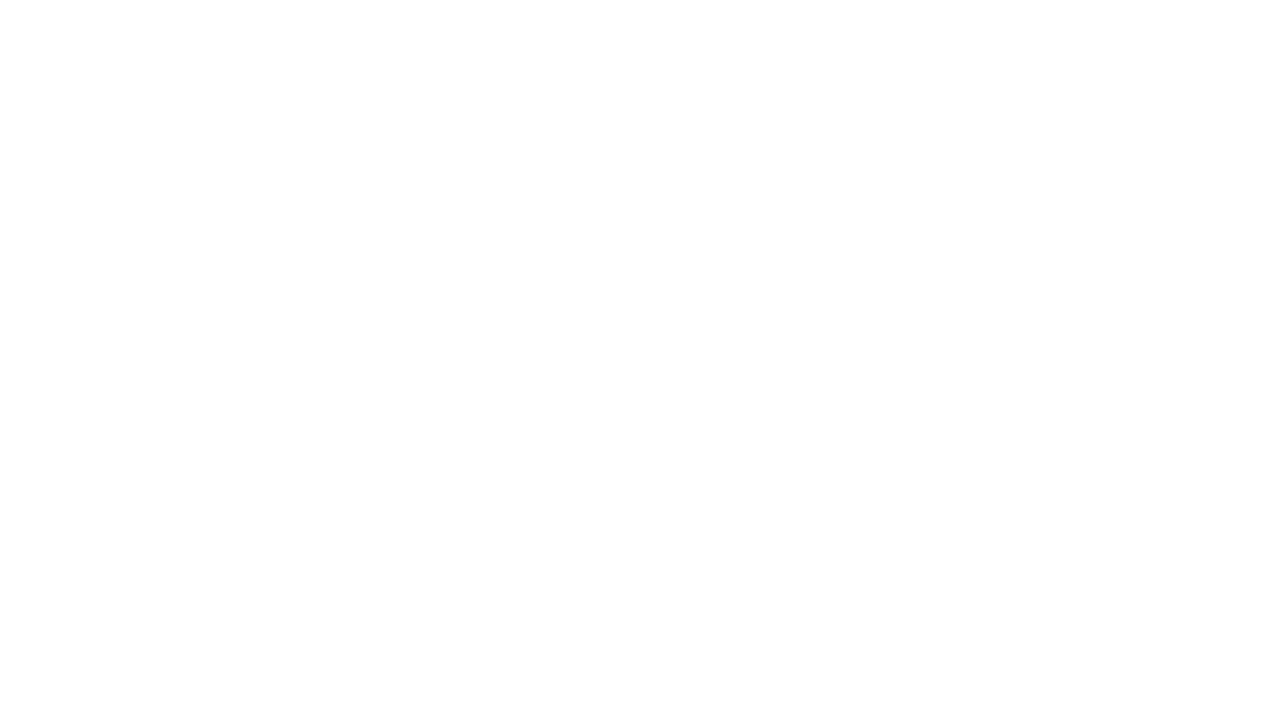

Clicked register button to open registration form at (1010, 478) on #kc-register
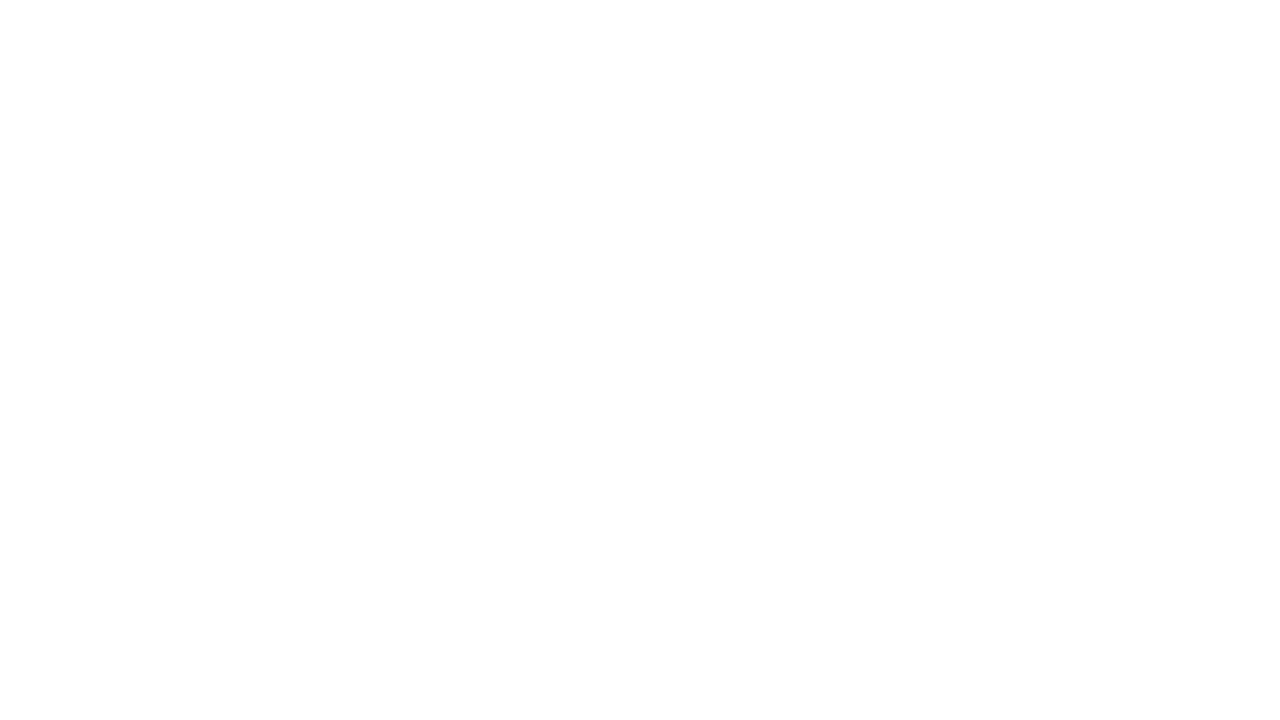

Filled first name field with 'Александр' on input[name='firstName']
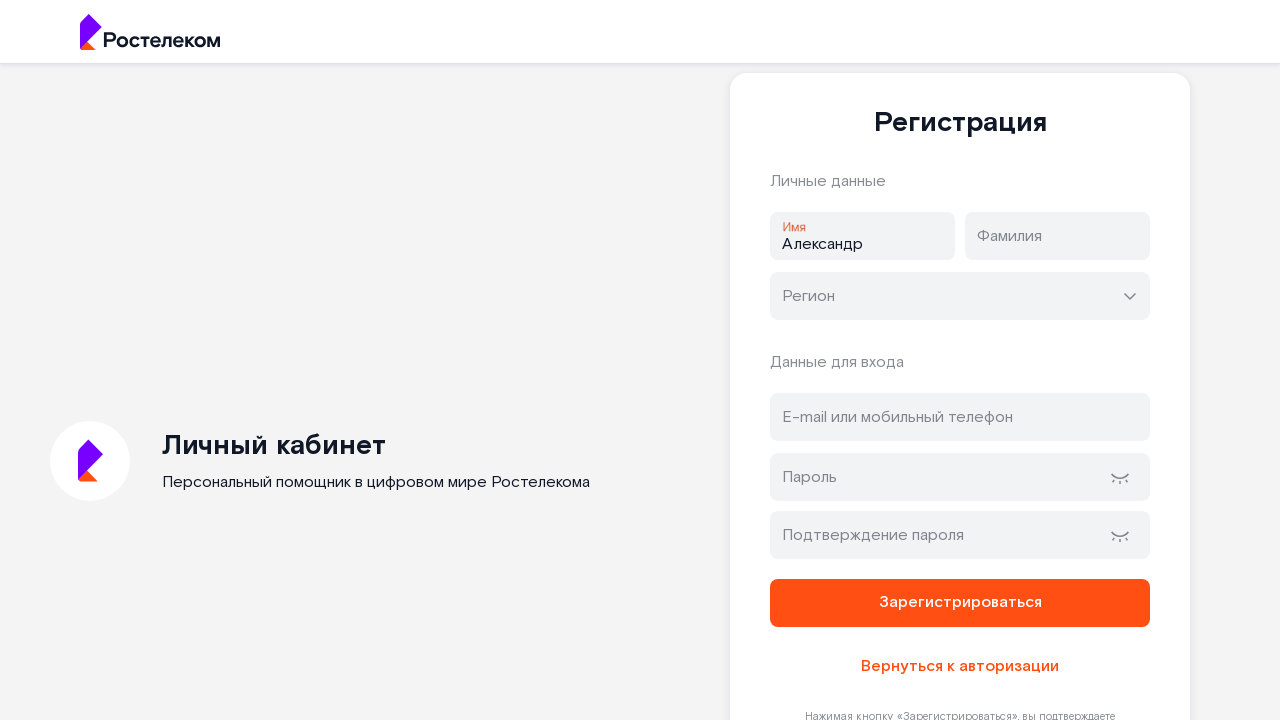

Filled last name field with 'Пушкин' on input[name='lastName']
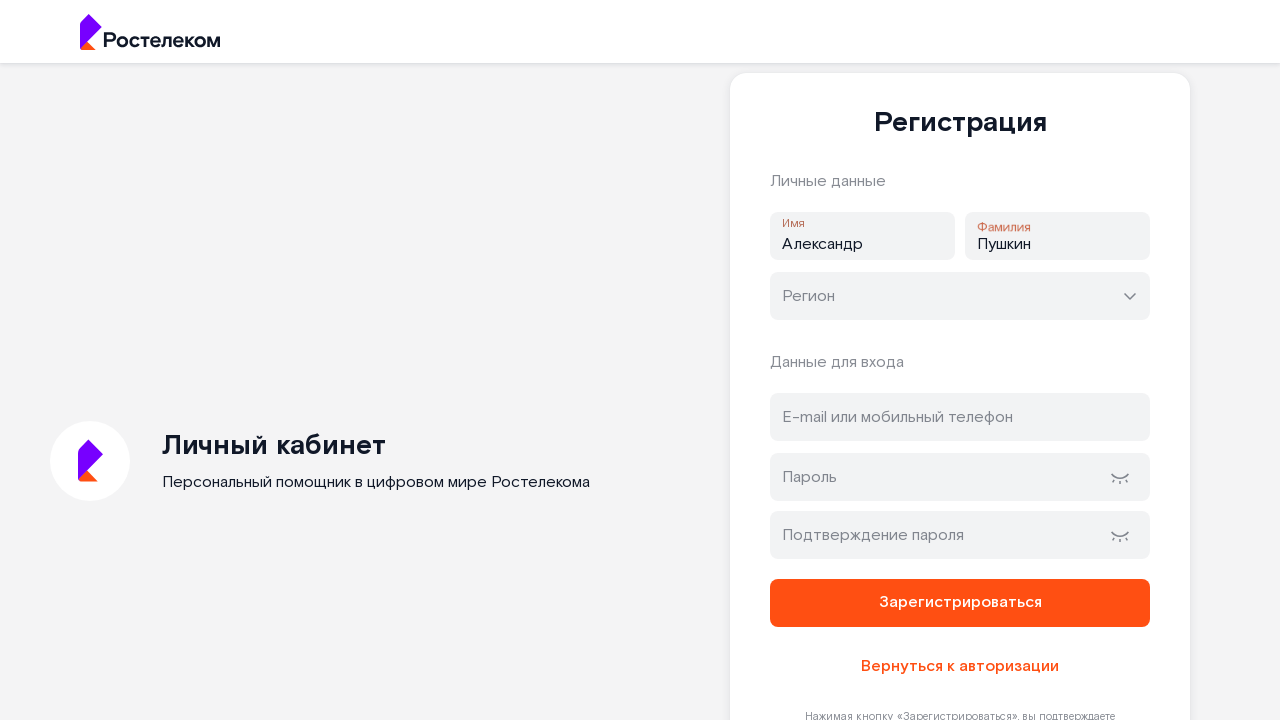

Filled password field on input[name='password']
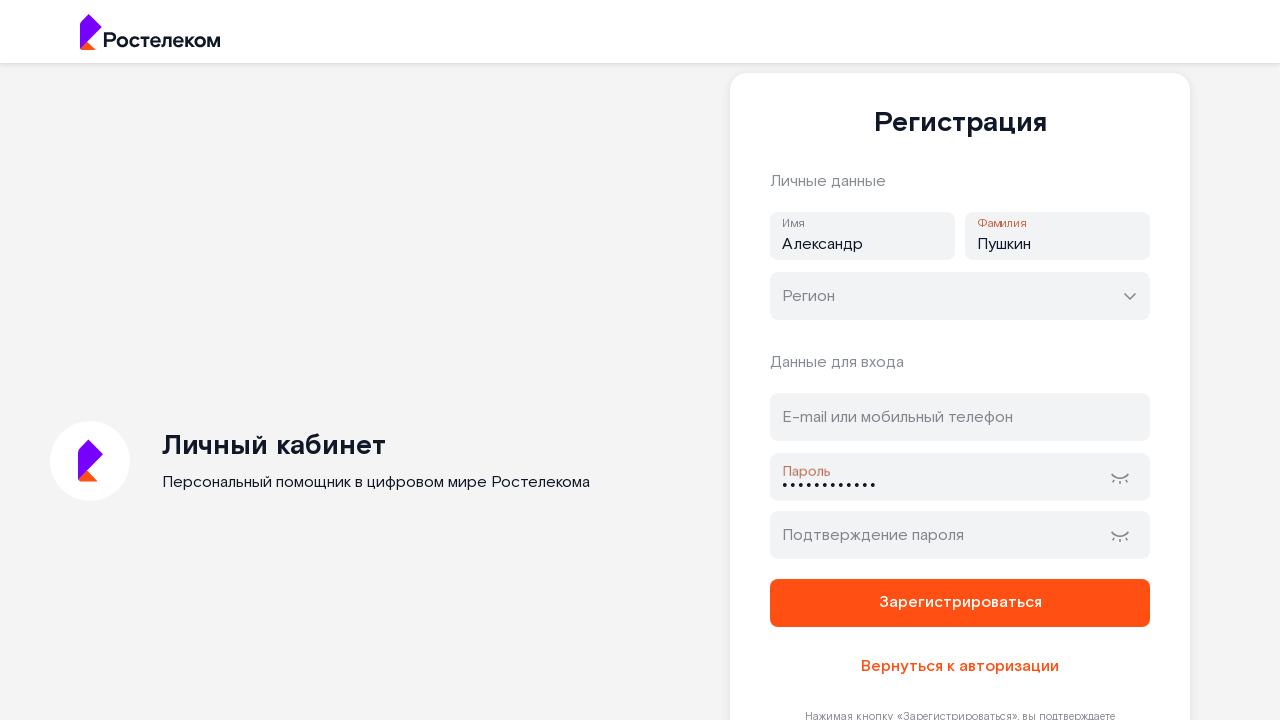

Filled password confirmation field on input[name='password-confirm']
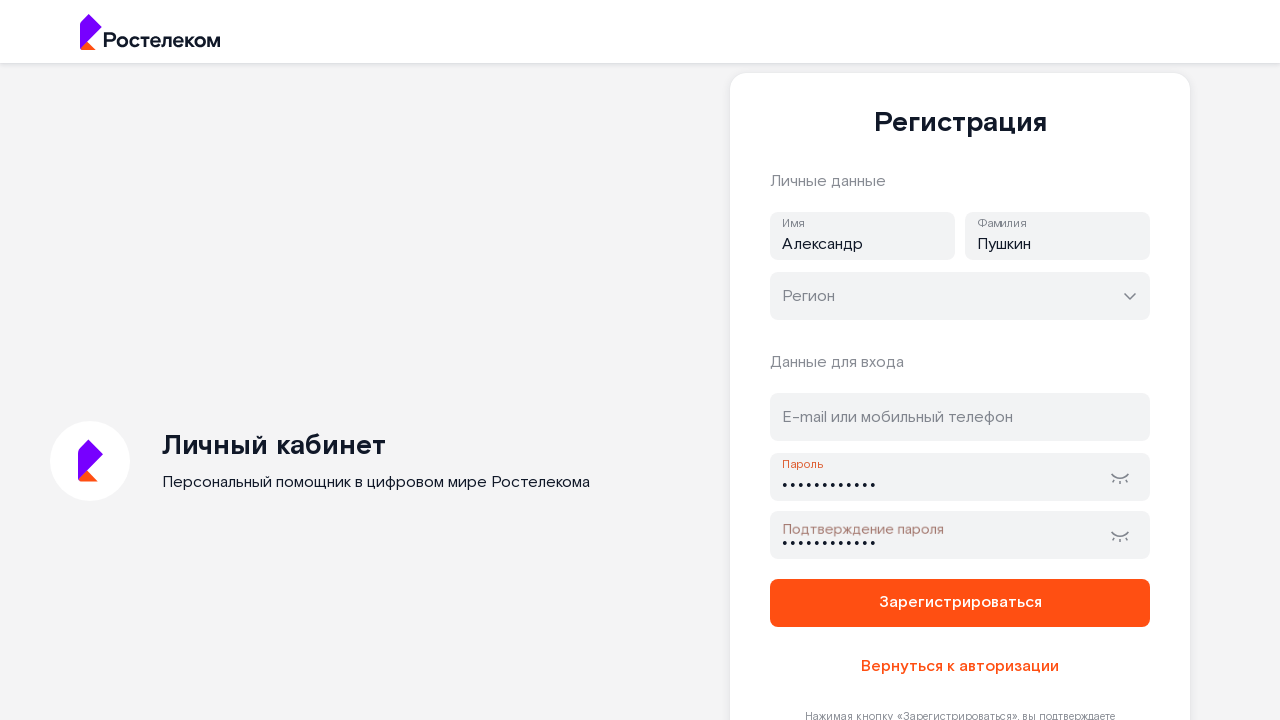

Filled phone field with invalid Belarus format '291234567' (missing country code) on #address
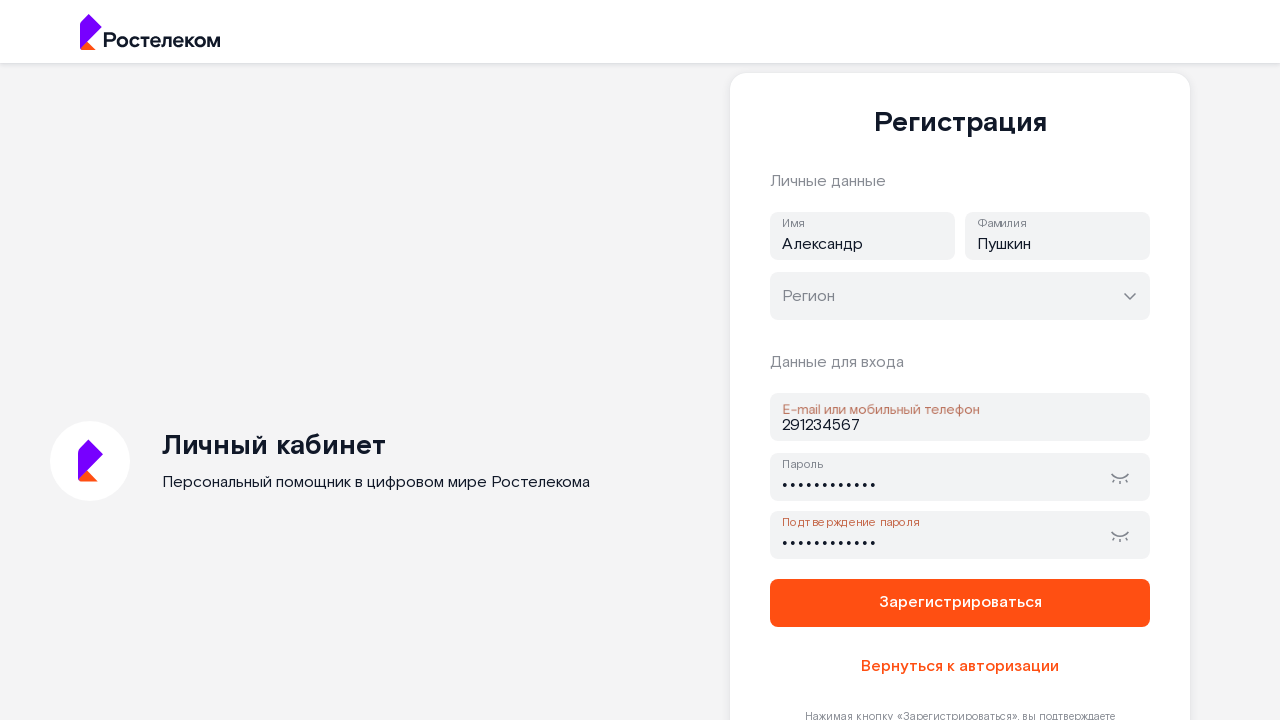

Clicked register button with invalid phone format at (960, 603) on button[name='register']
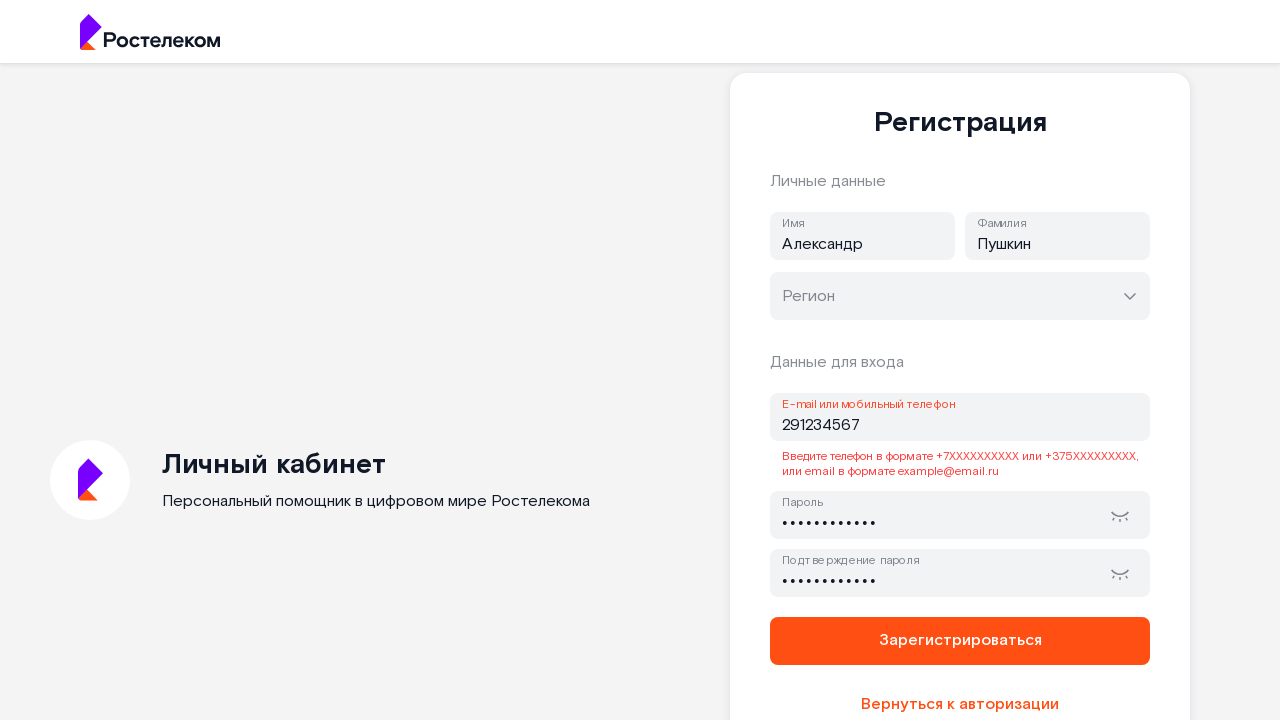

Cleared phone field on #address
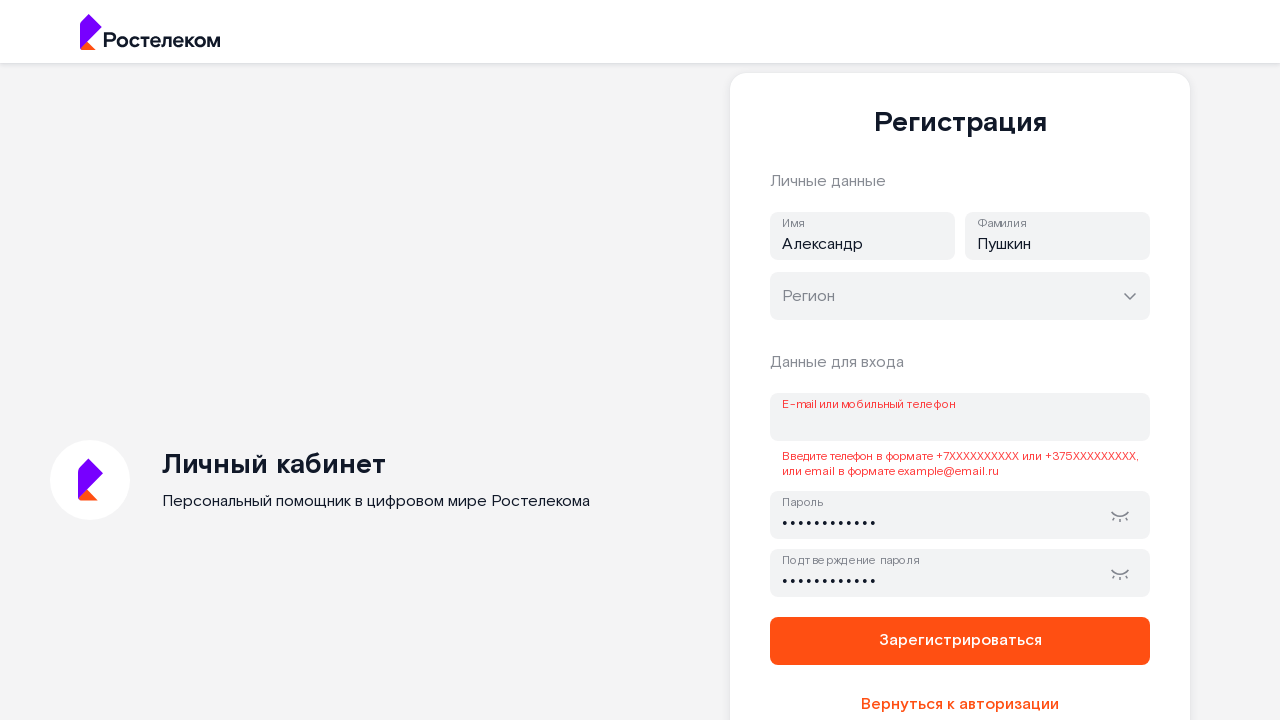

Filled phone field with valid Belarus format '375291234567' (+375 country code) on #address
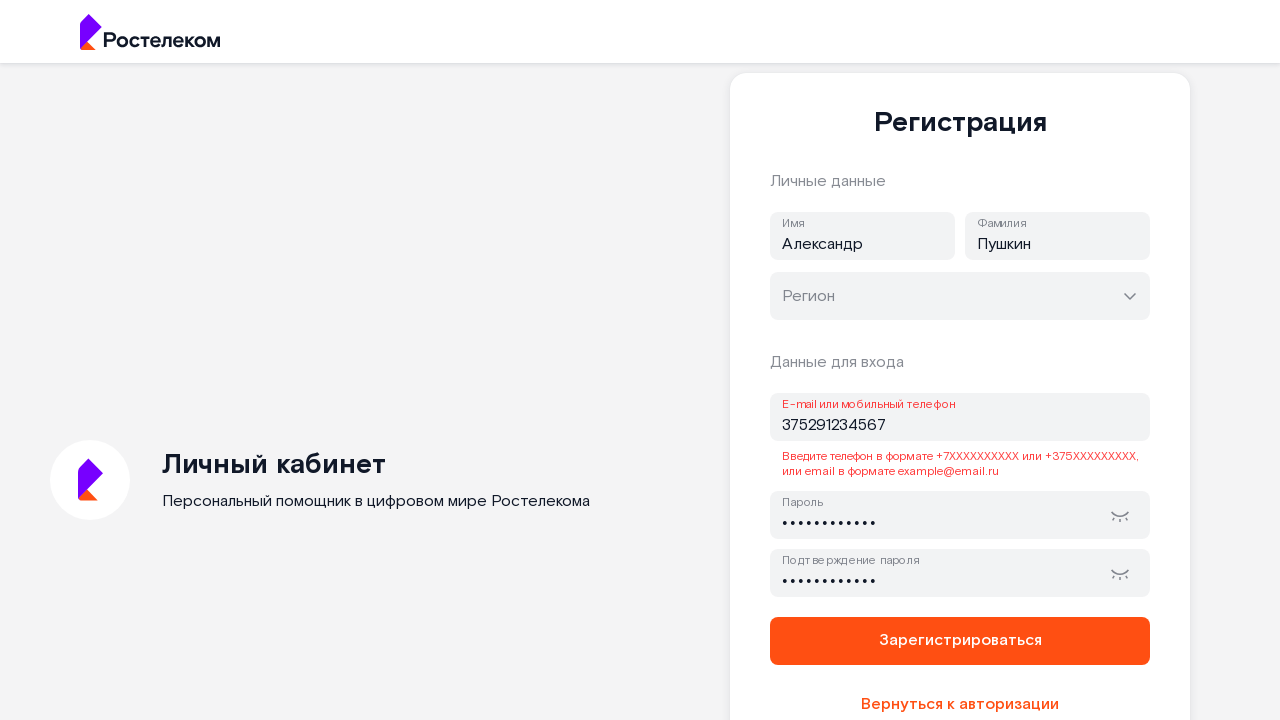

Clicked first name field to trigger phone validation at (862, 236) on input[name='firstName']
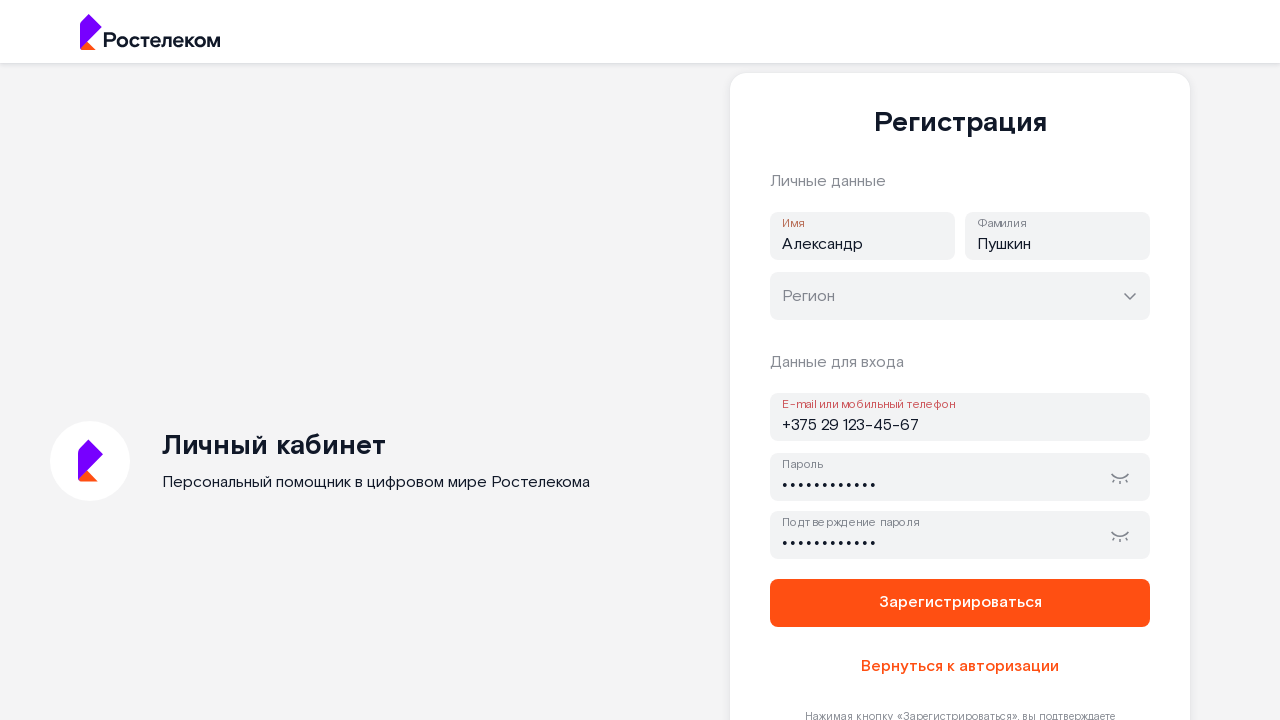

Clicked register button with valid Belarus phone number at (960, 603) on button[name='register']
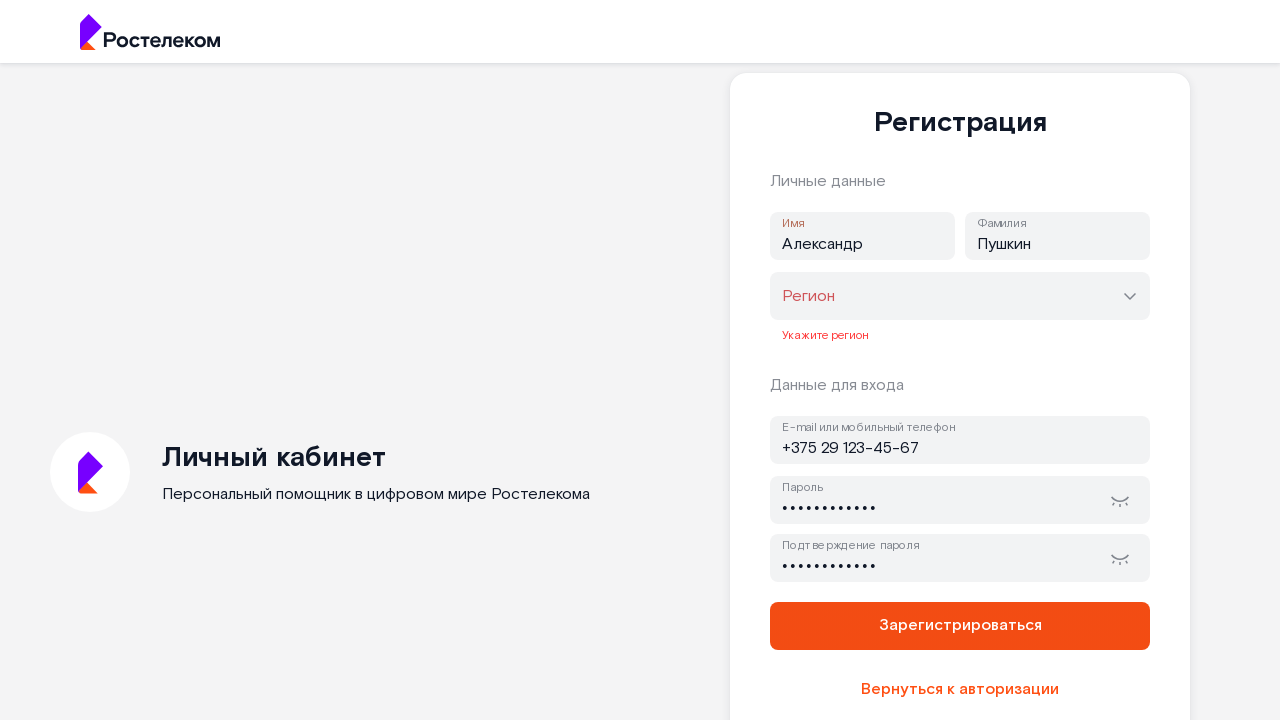

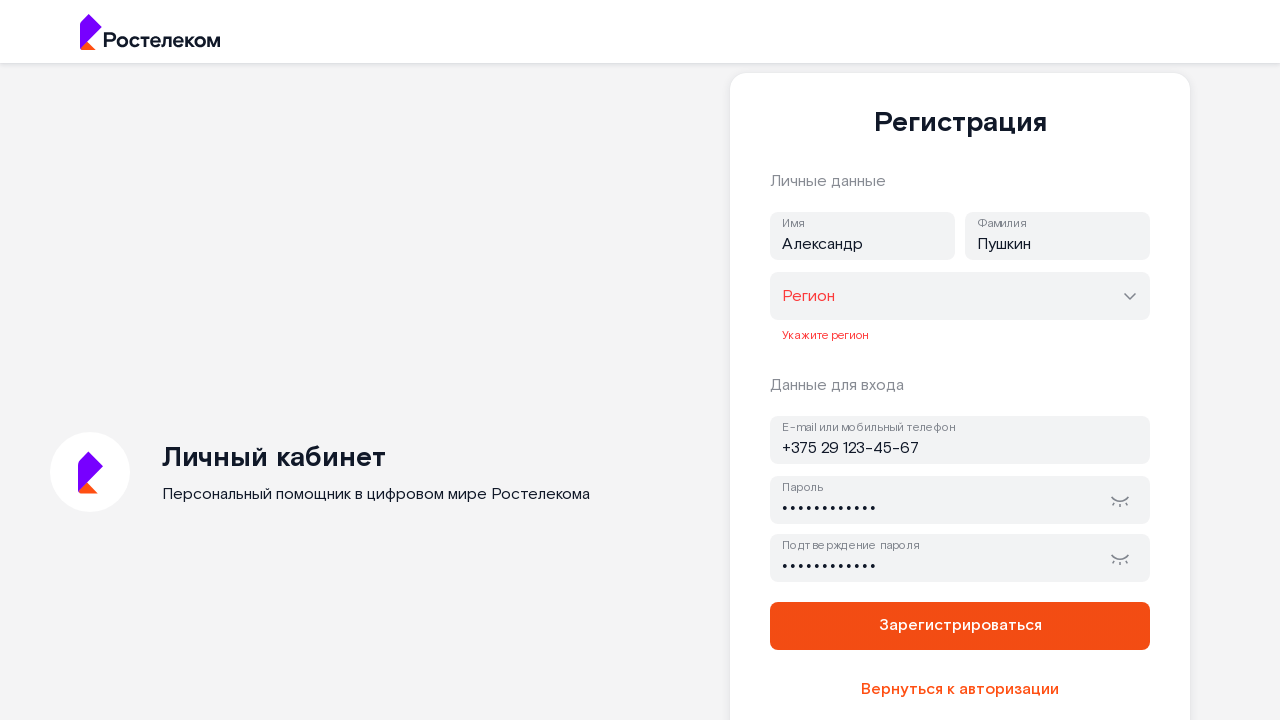